Tests dynamic checkbox controls by toggling checkbox visibility and verifying its state changes - clicks toggle button to hide checkbox, waits for it to disappear, then clicks toggle again to show it and selects the checkbox.

Starting URL: https://www.training-support.net/webelements/dynamic-controls

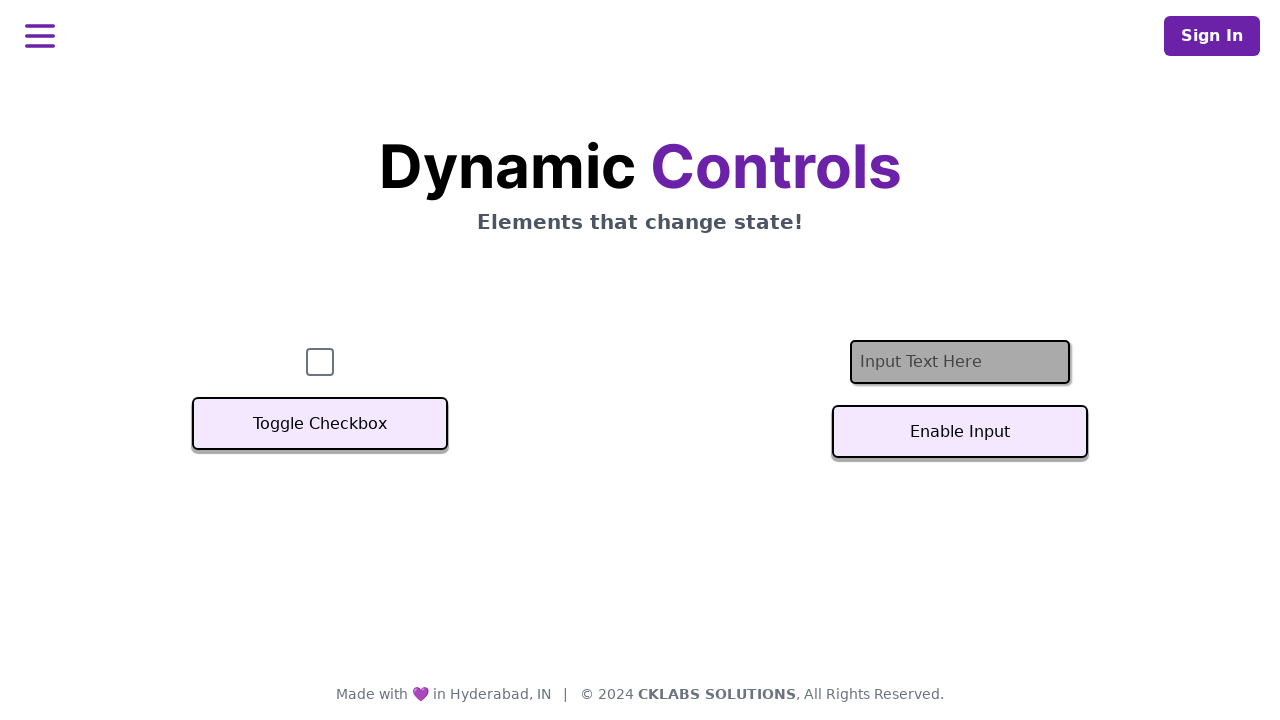

Verified checkbox is initially visible
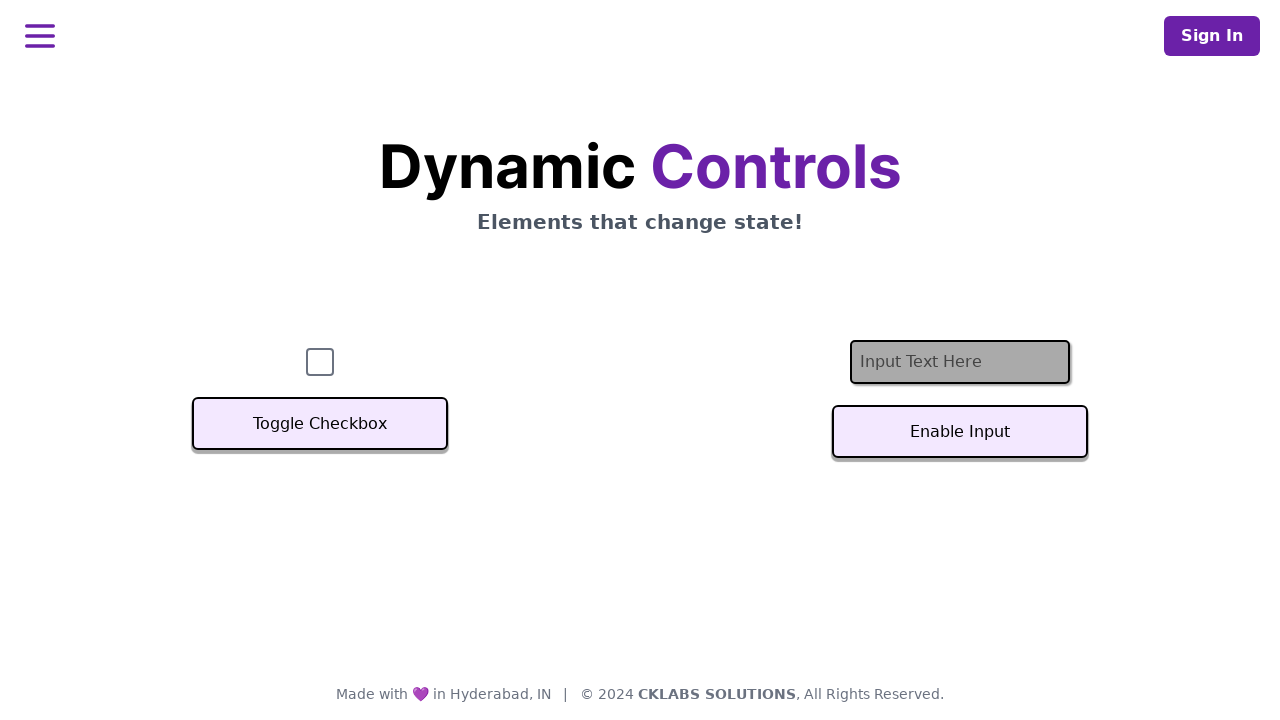

Clicked toggle button to hide the checkbox at (320, 424) on xpath=//button[text()='Toggle Checkbox']
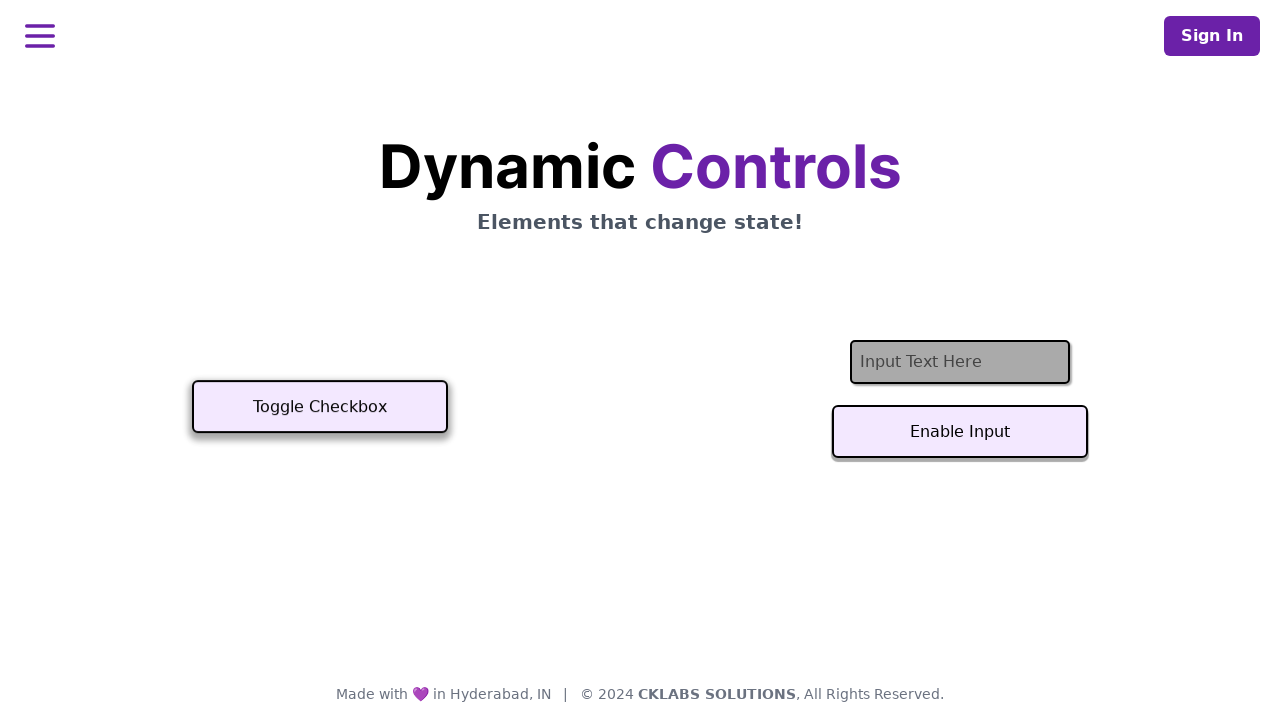

Verified checkbox has disappeared
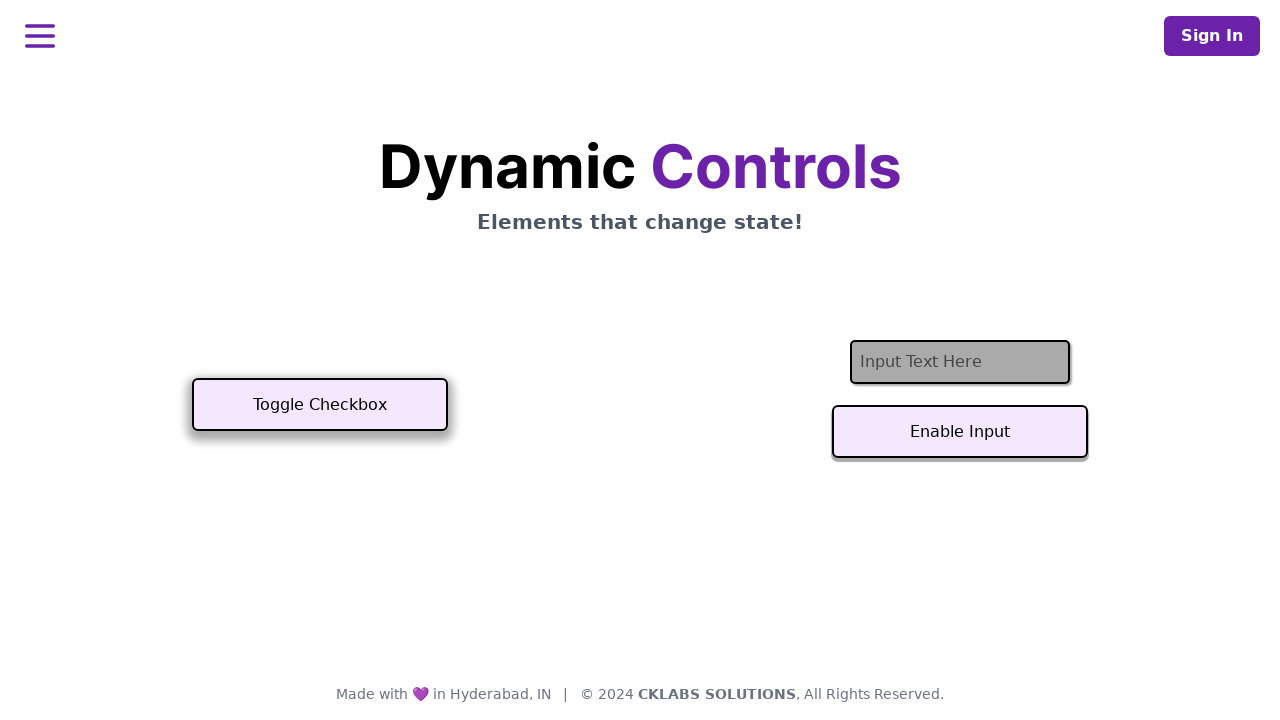

Clicked toggle button again to show the checkbox at (320, 405) on xpath=//button[text()='Toggle Checkbox']
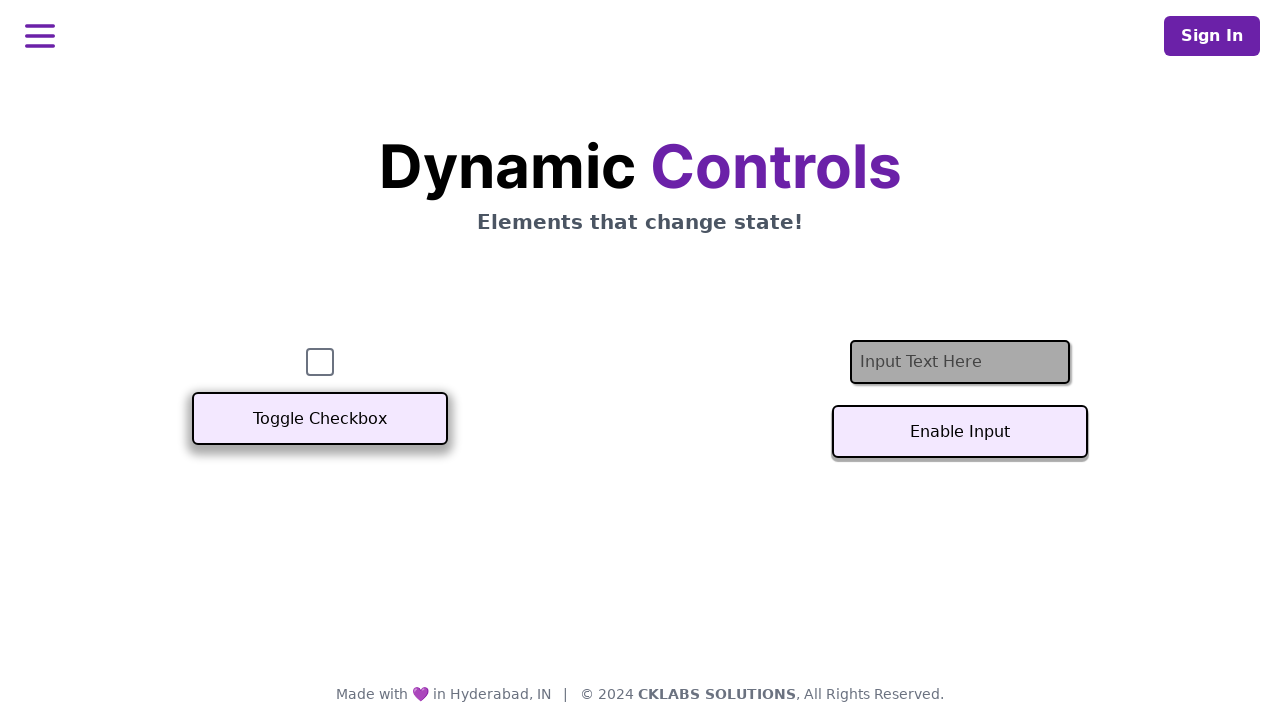

Verified checkbox is visible again
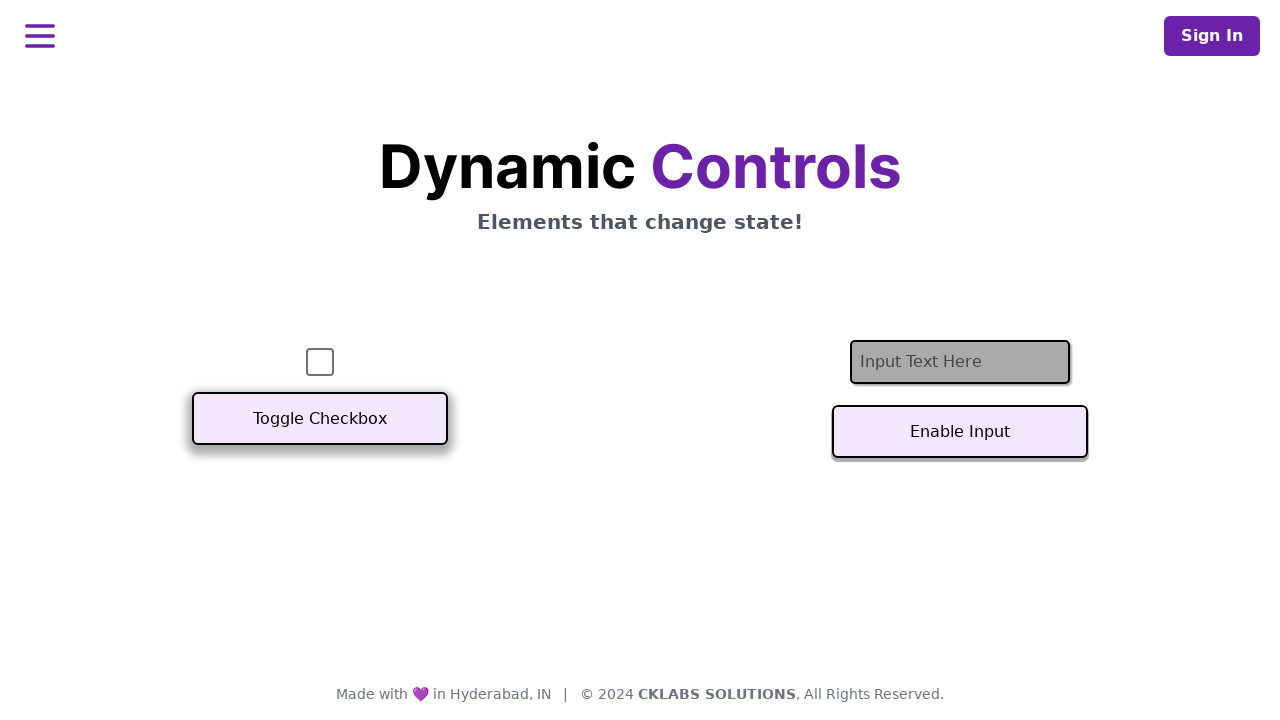

Clicked checkbox to select it at (320, 362) on #checkbox
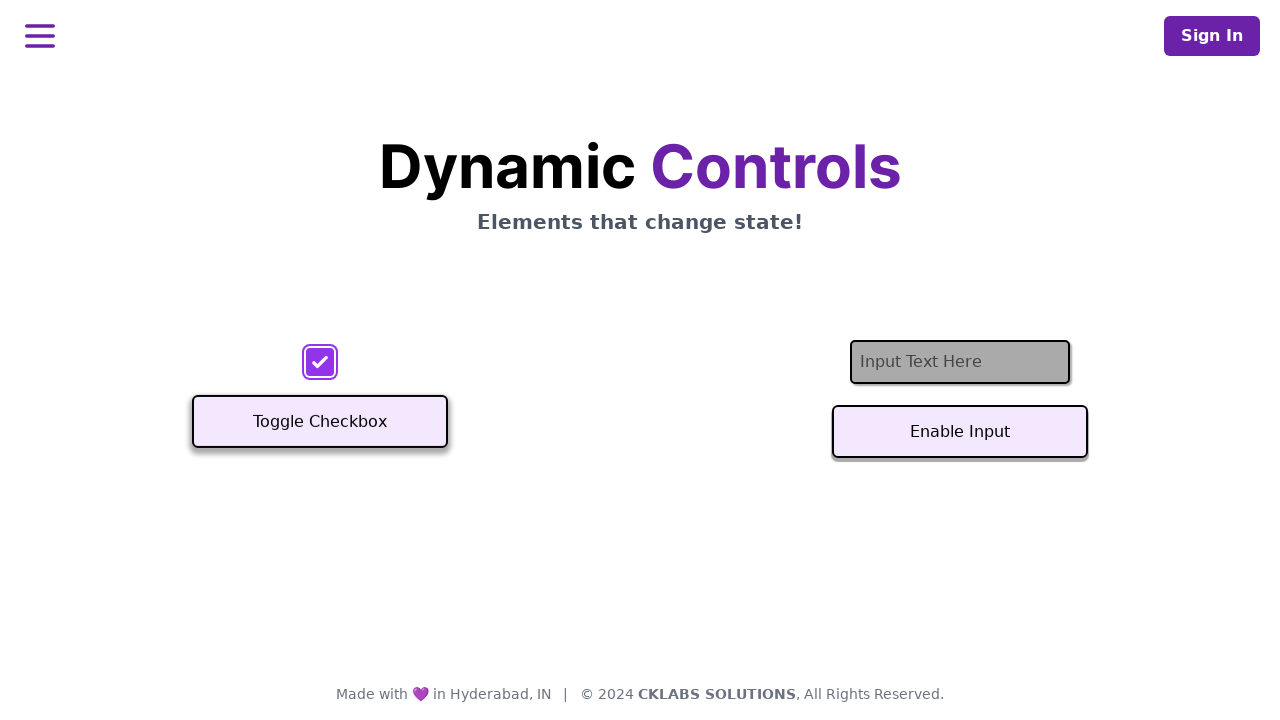

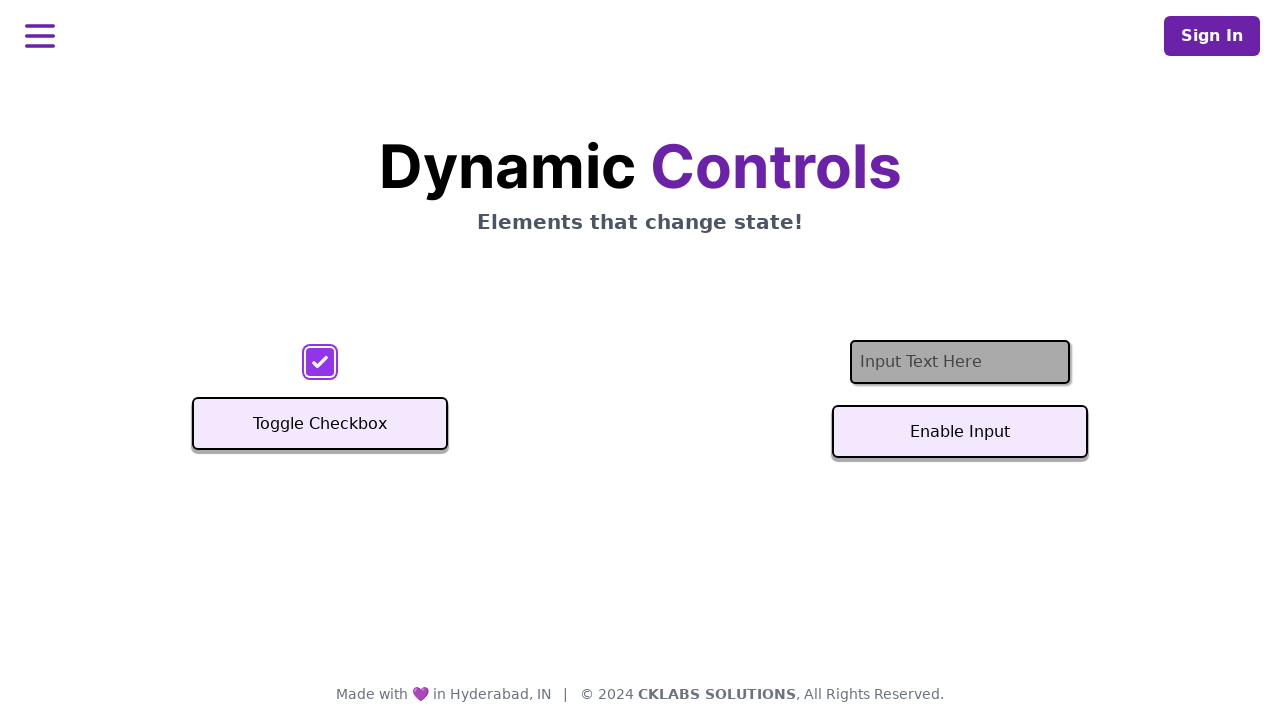